Tests alert handling functionality by triggering a timed alert button and accepting the alert when it appears

Starting URL: https://demoqa.com/alerts

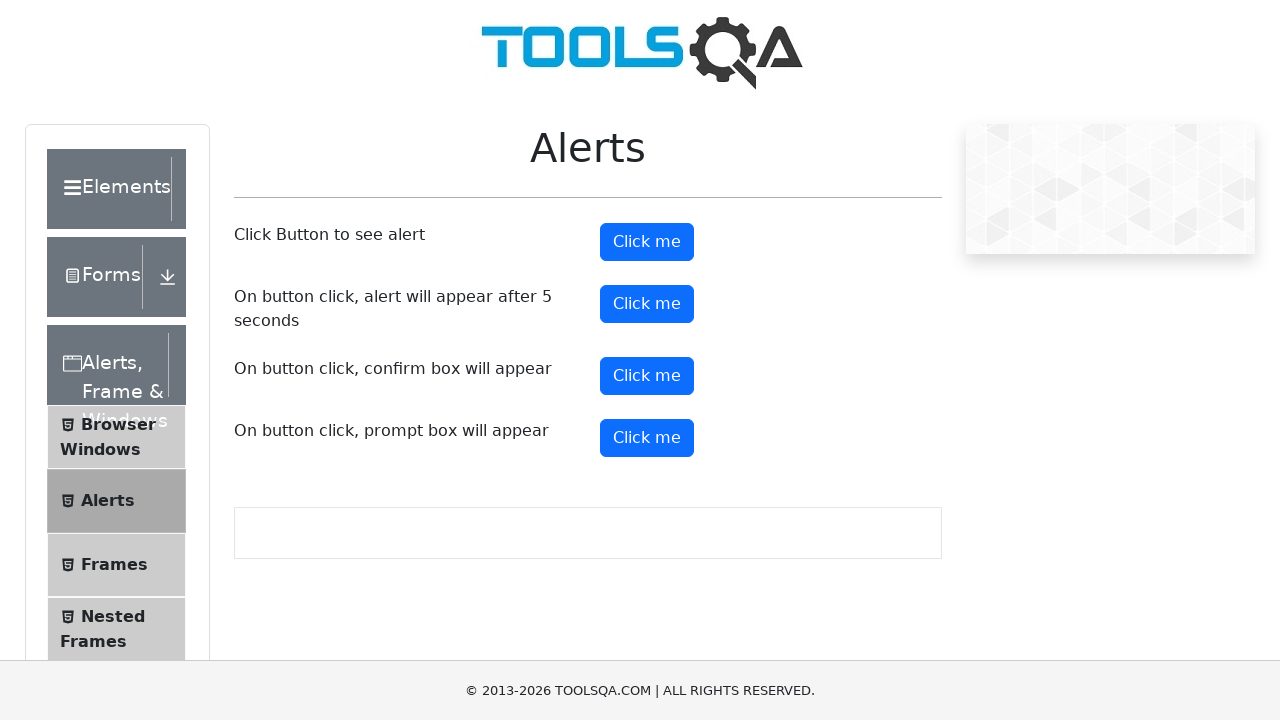

Clicked the timer alert button to trigger a delayed alert at (647, 304) on #timerAlertButton
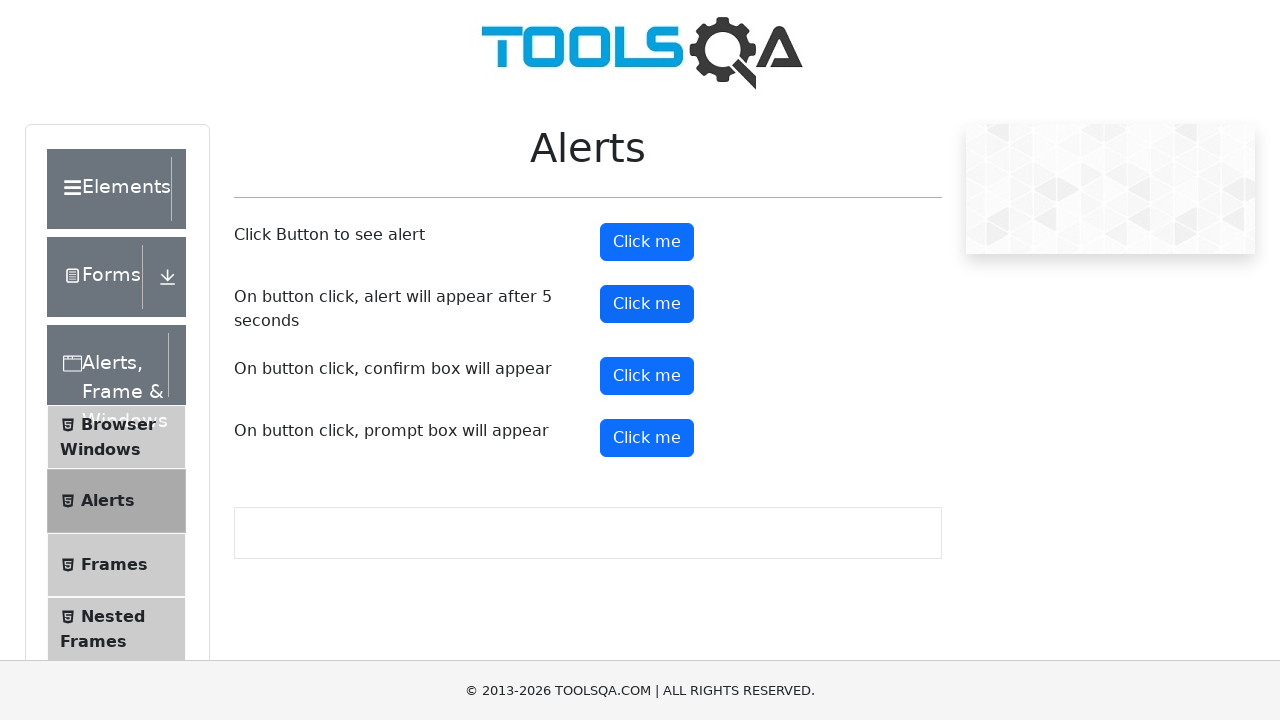

Waited 5.5 seconds for the alert to appear
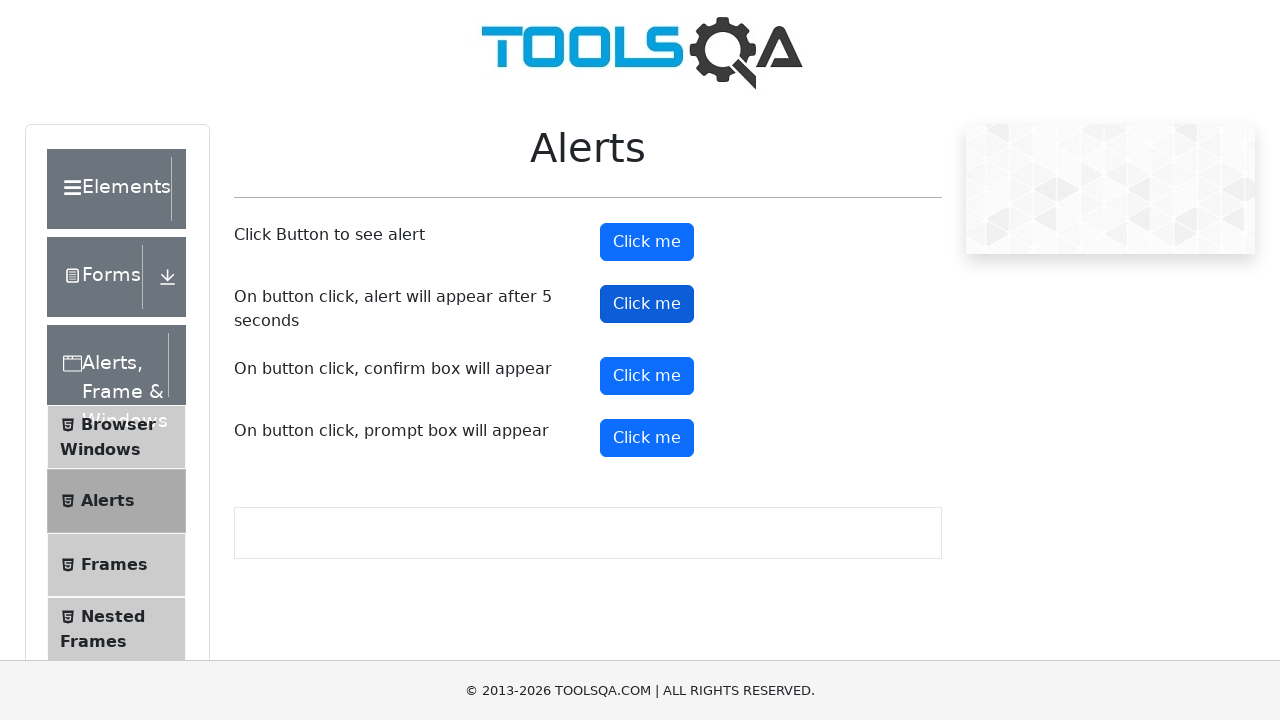

Set up dialog handler to automatically accept alerts
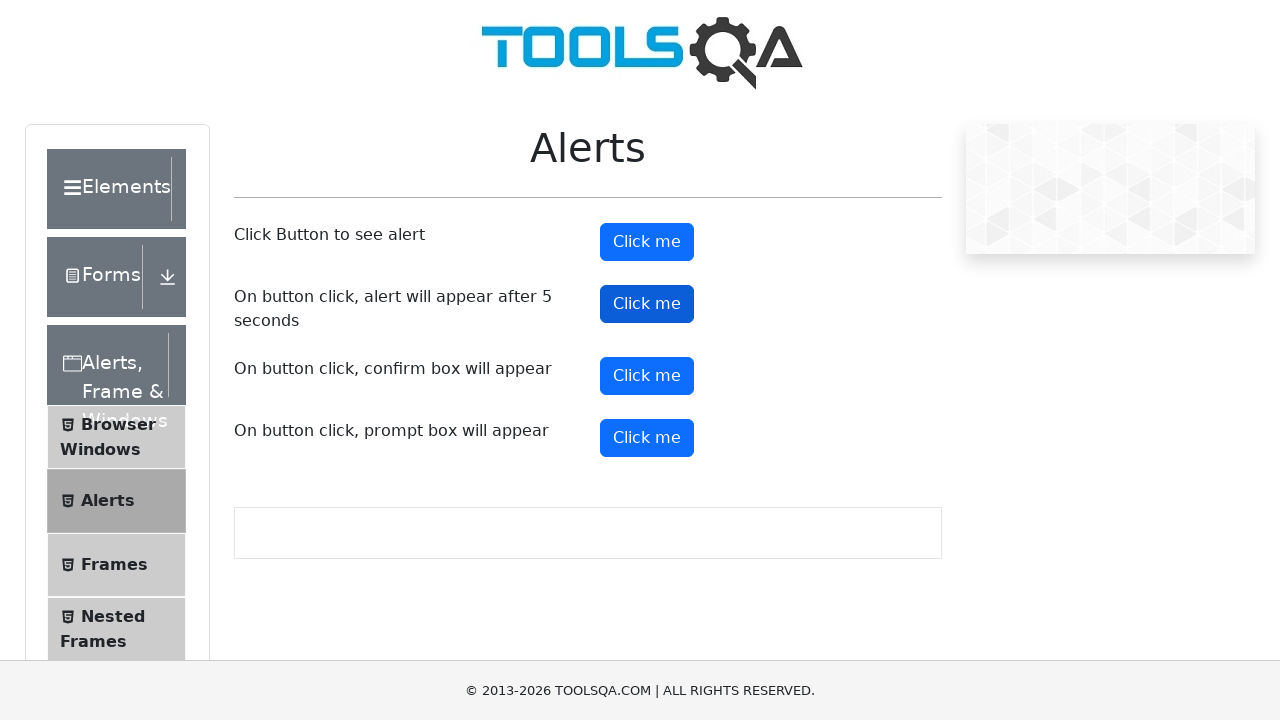

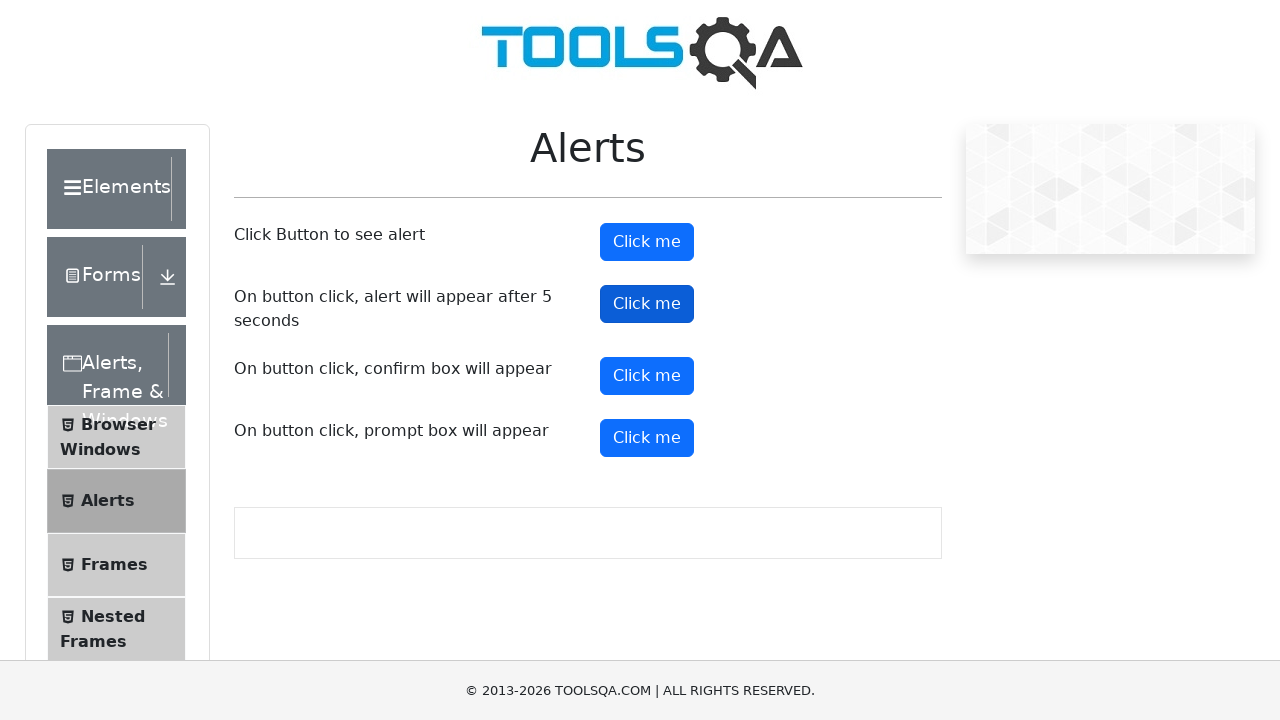